Navigates to Rahul Shetty Academy website and retrieves the page title to verify the page loads correctly.

Starting URL: https://rahulshettyacademy.com

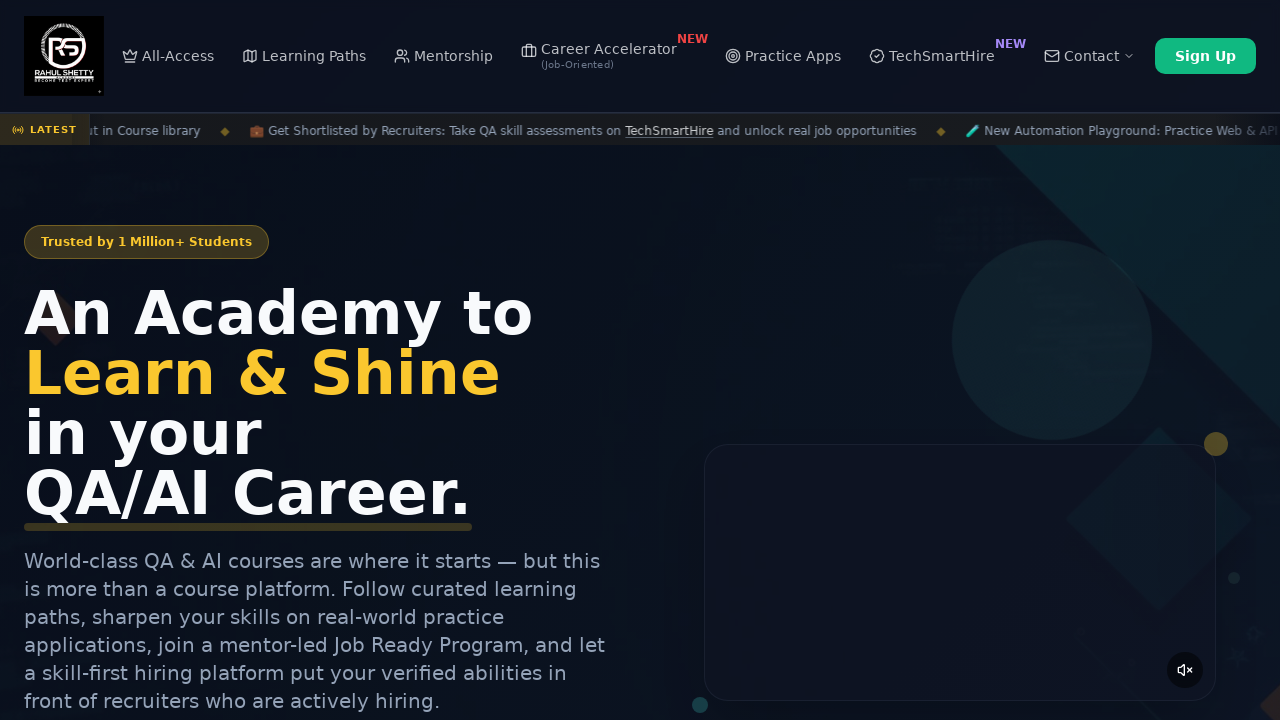

Waited for page to reach domcontentloaded state
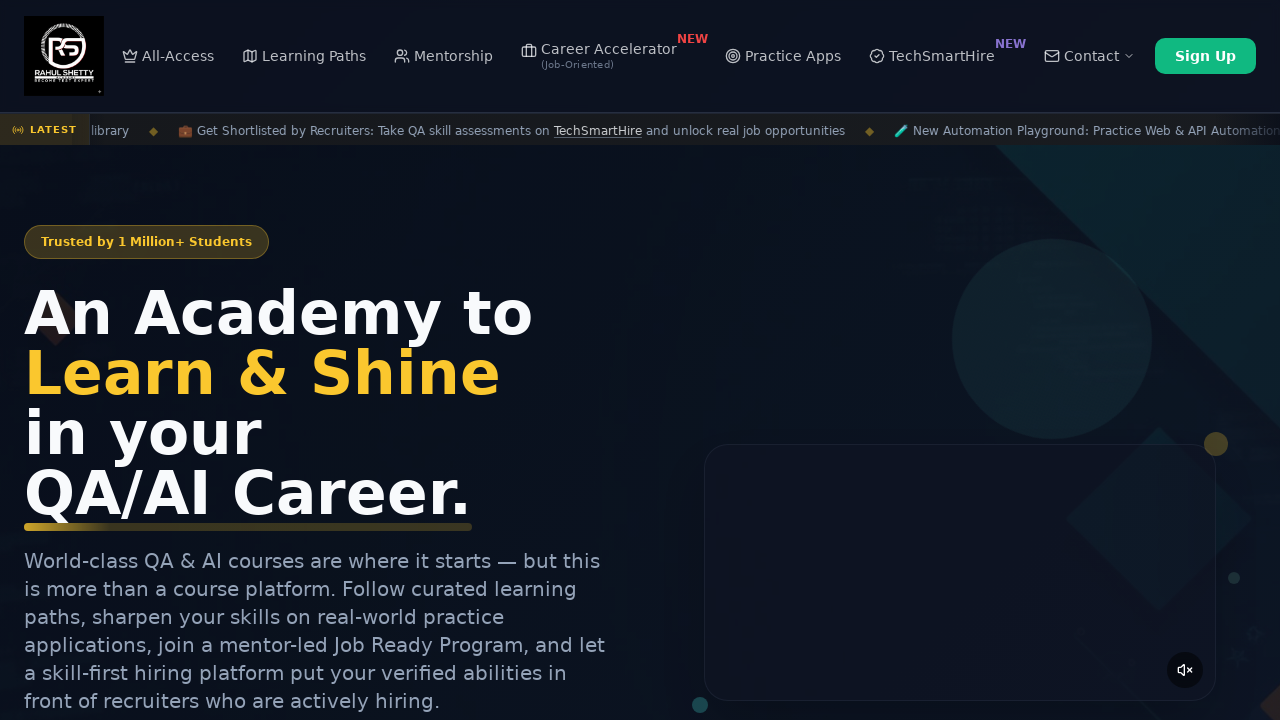

Retrieved page title: Rahul Shetty Academy | QA Automation, Playwright, AI Testing & Online Training
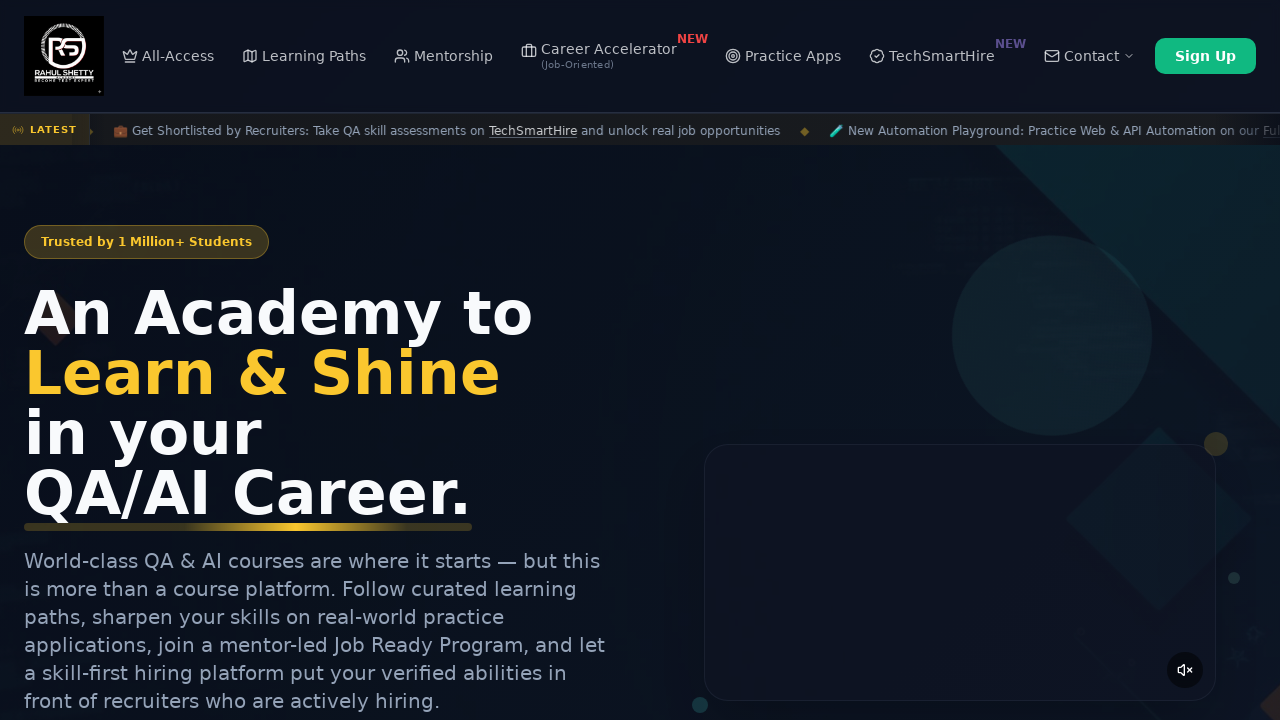

Printed page title to console
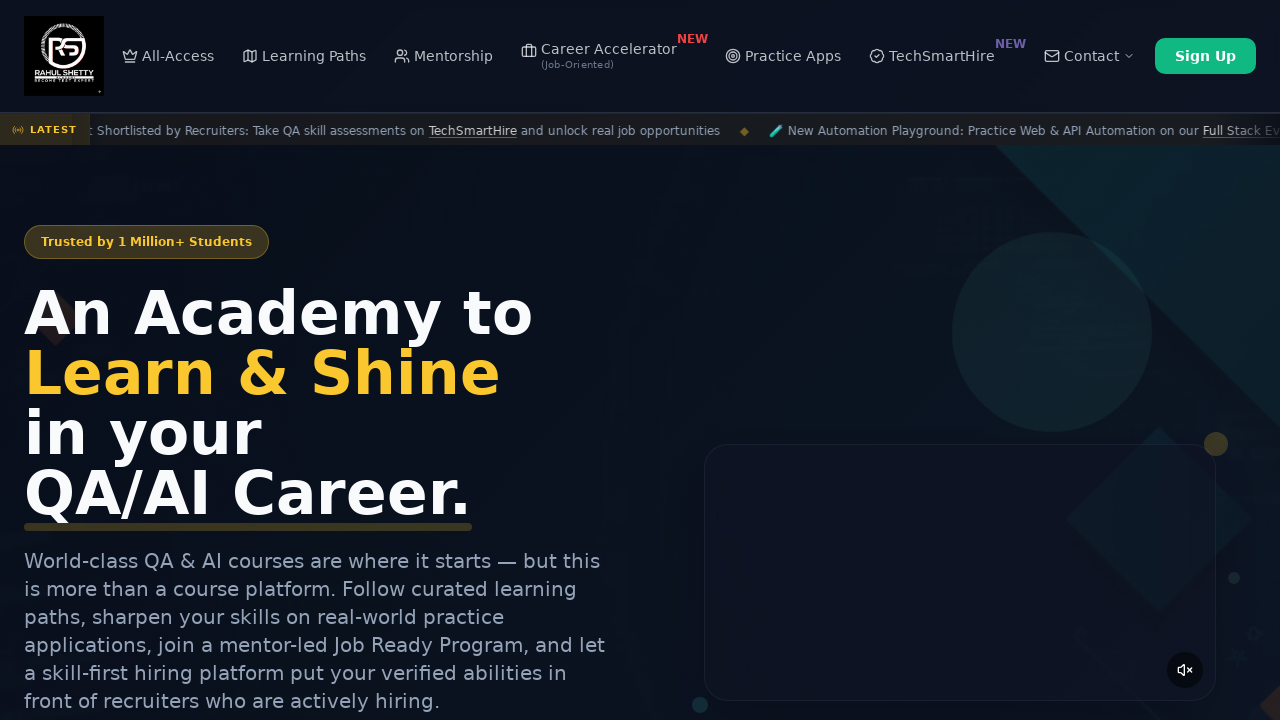

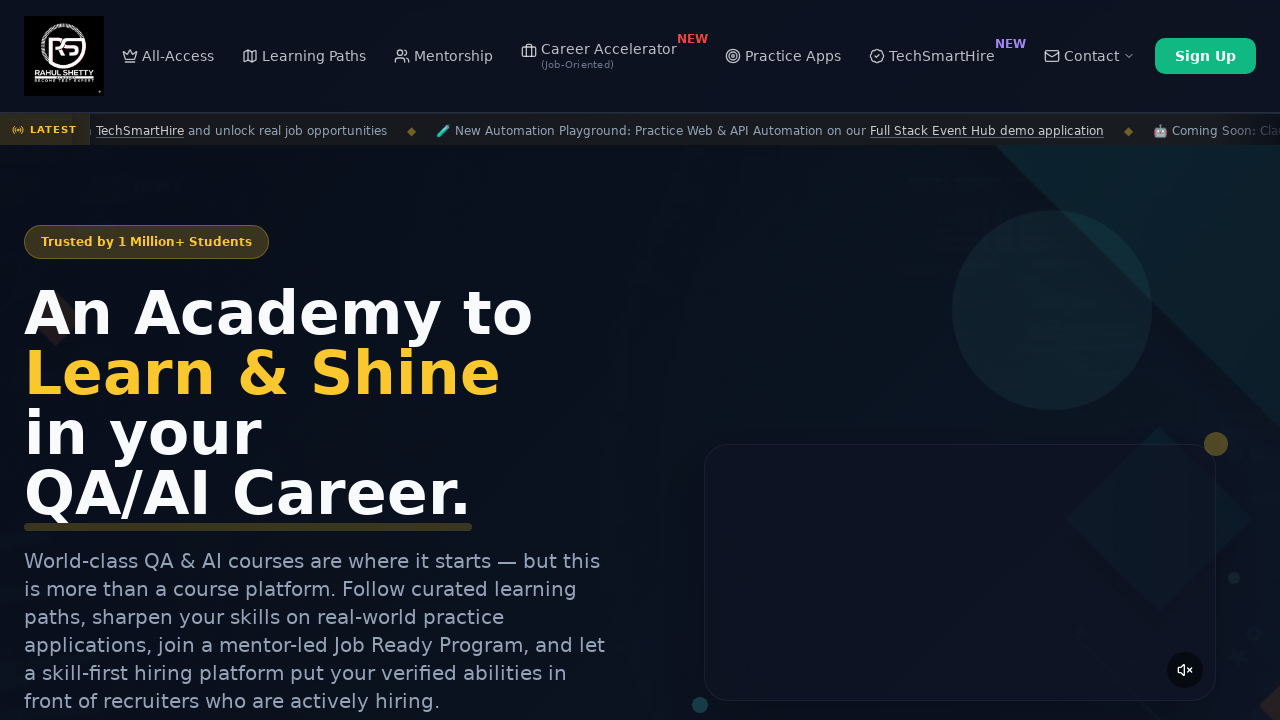